Tests adding a todo item, marking it as complete, and clearing completed items

Starting URL: https://demo.playwright.dev/todomvc/#/

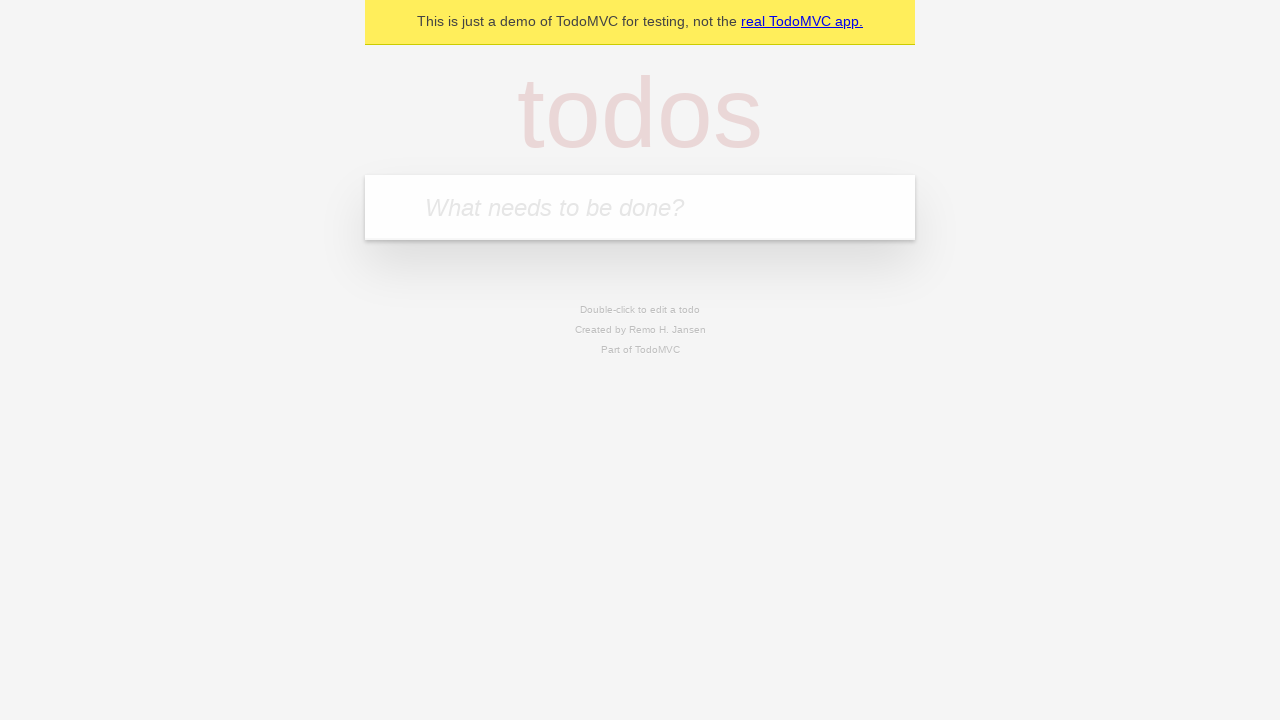

Navigated to TodoMVC application
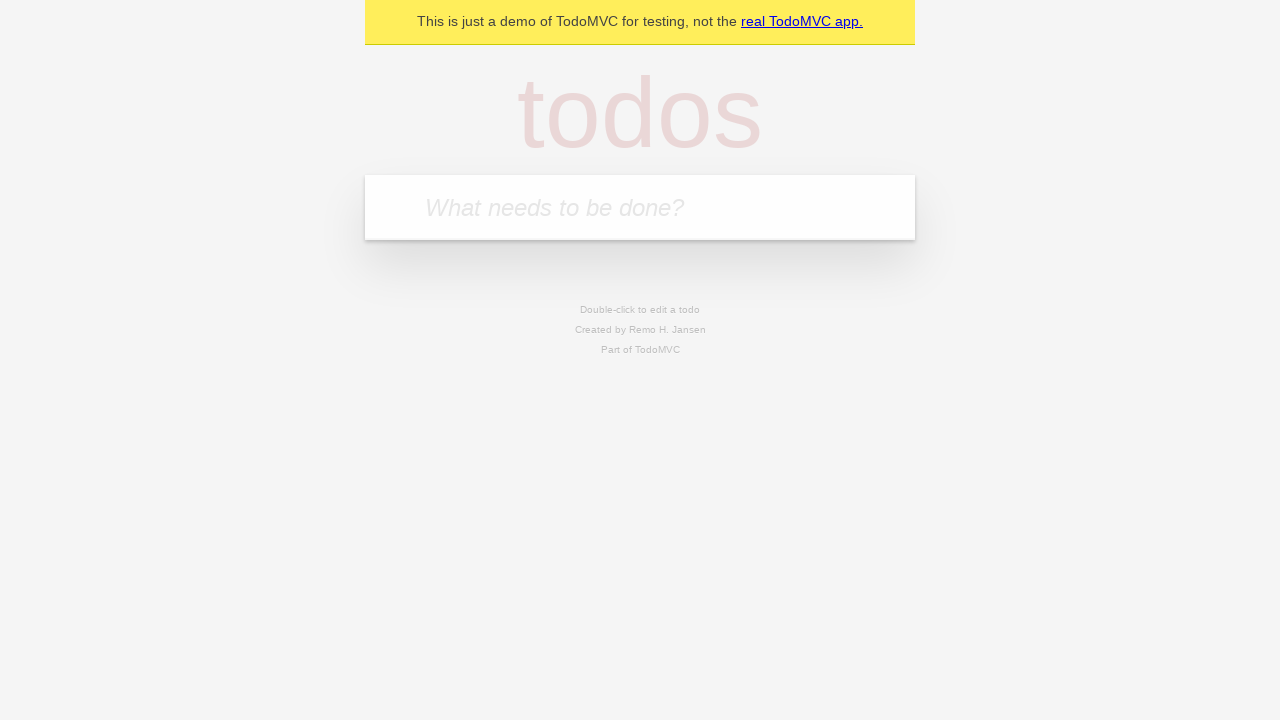

Filled todo input field with 'Linha 1' on internal:attr=[placeholder="What needs to be done?"i]
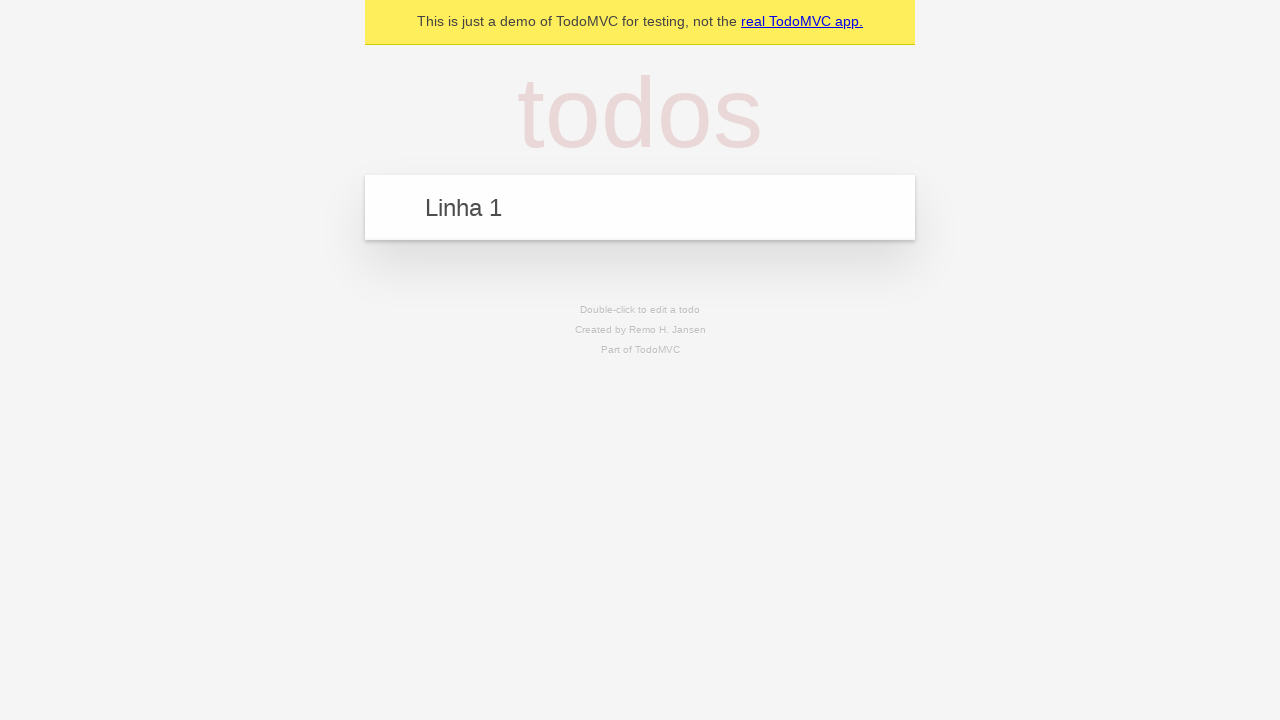

Pressed Enter to add the todo item
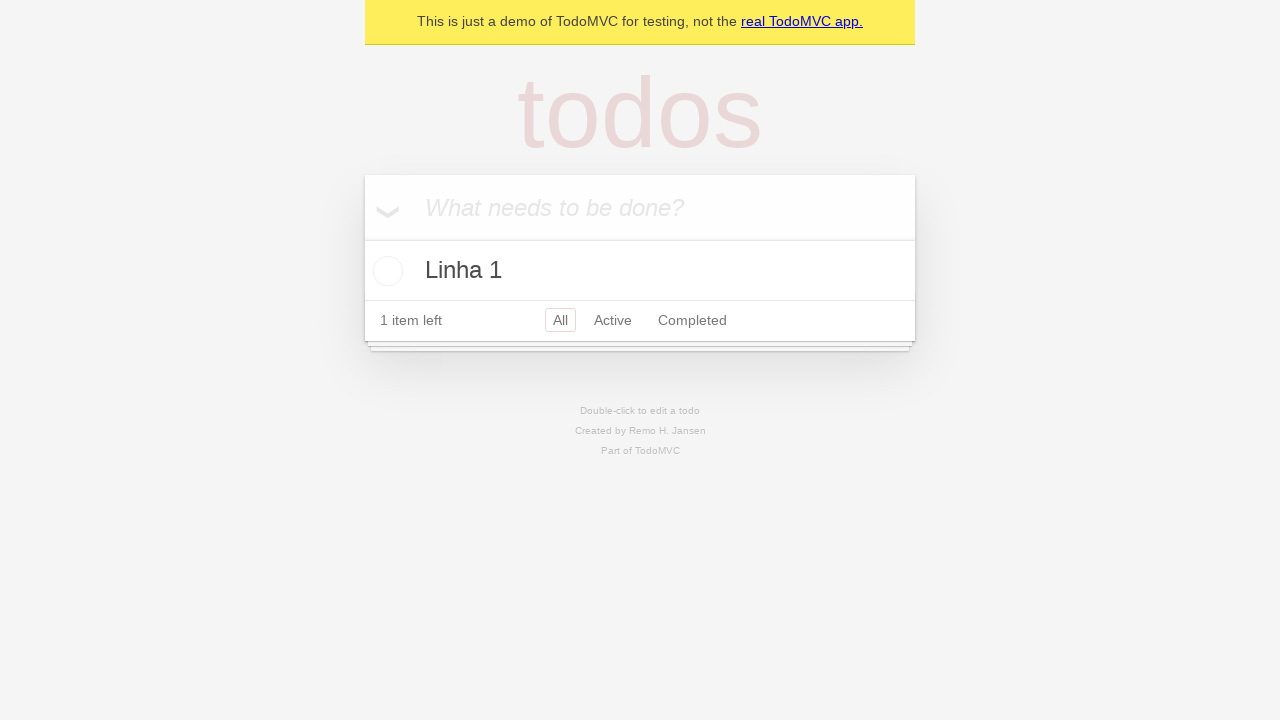

Located all todo items
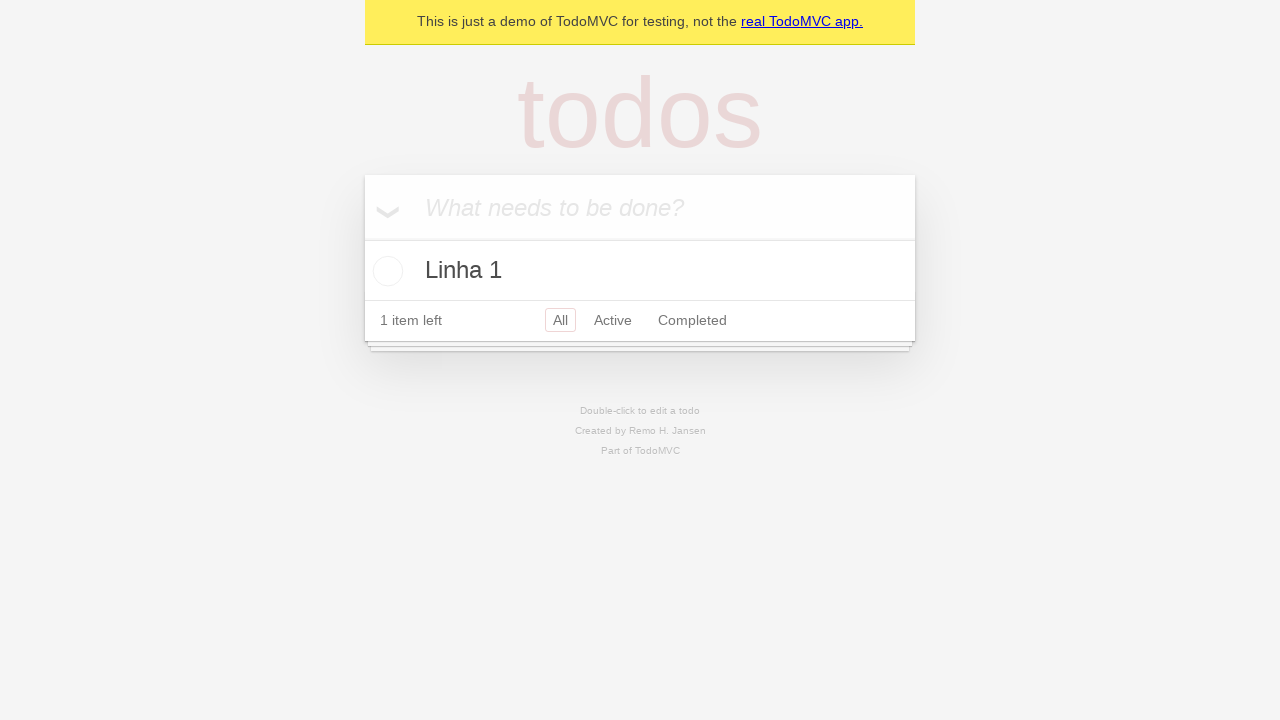

Marked the first todo item as complete at (385, 271) on internal:testid=[data-testid="todo-item"s] >> nth=0 >> internal:role=checkbox
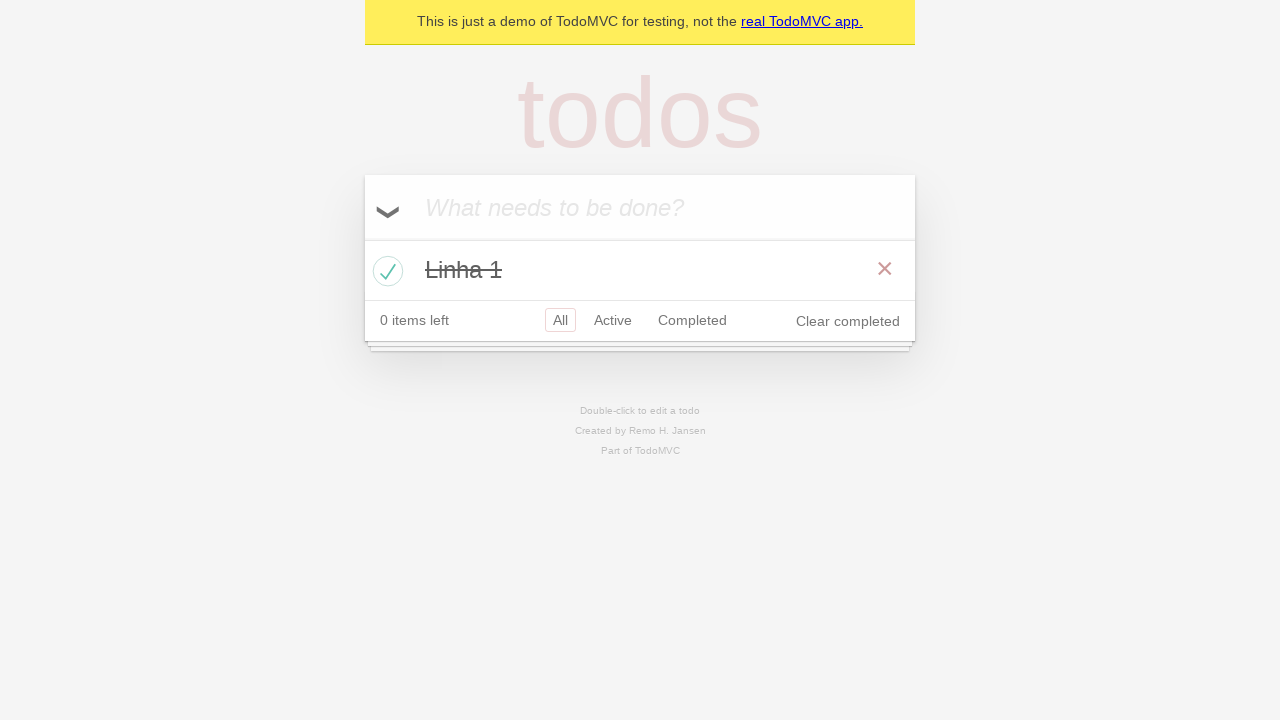

Clicked the 'Clear completed' button to remove completed items at (848, 321) on internal:role=button[name="Clear completed"i]
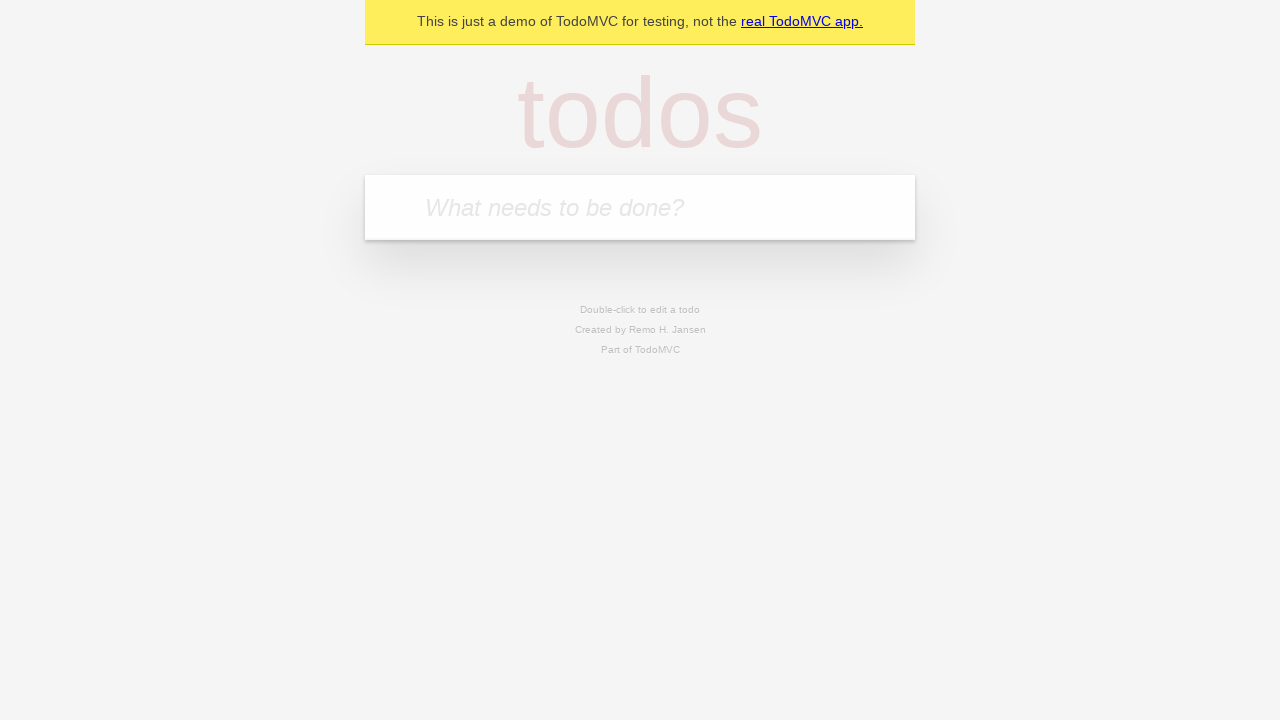

Verified that all todo items have been cleared (count is 0)
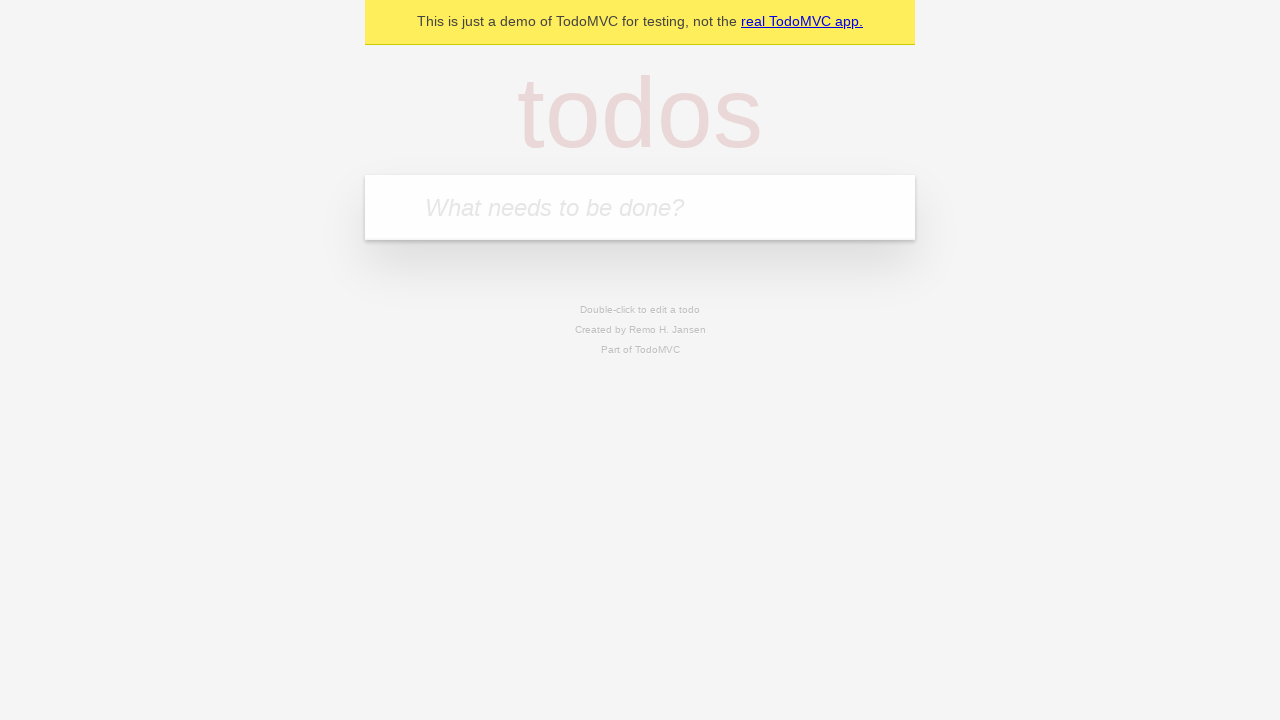

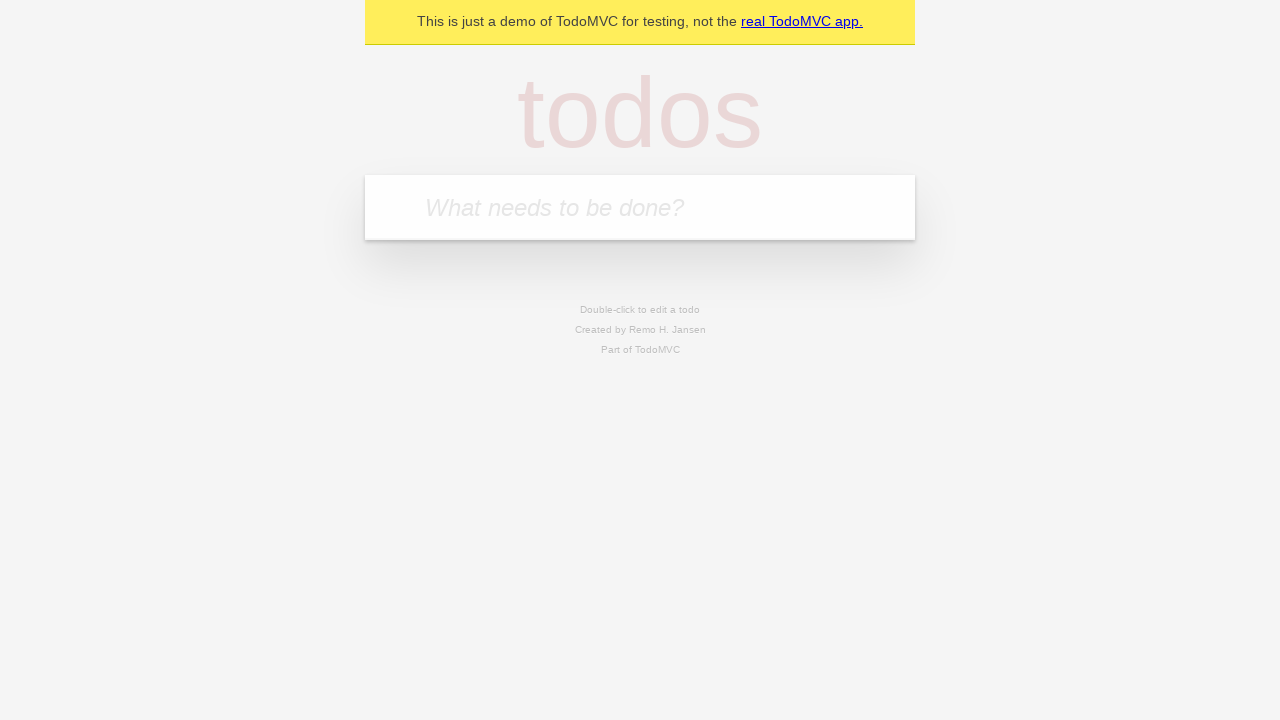